Navigates to wisequarter.com and verifies that the page title contains "Wise"

Starting URL: https://www.wisequarter.com

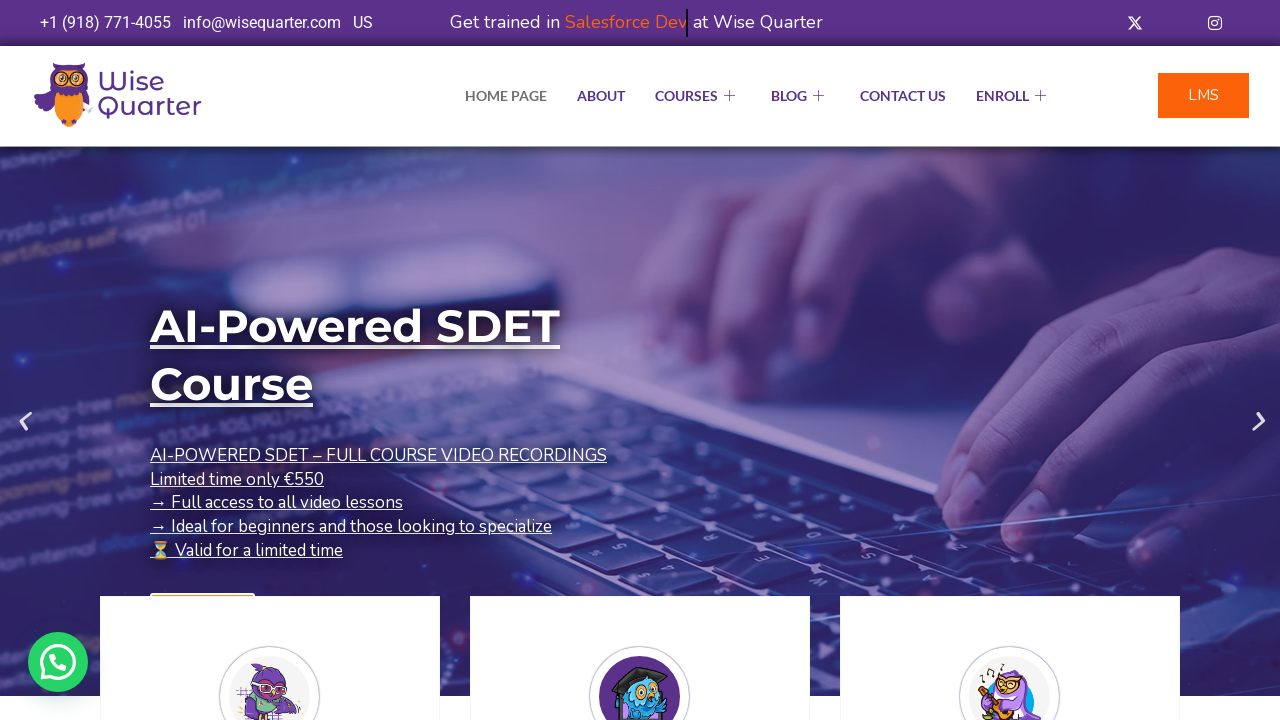

Waited for page to reach domcontentloaded state
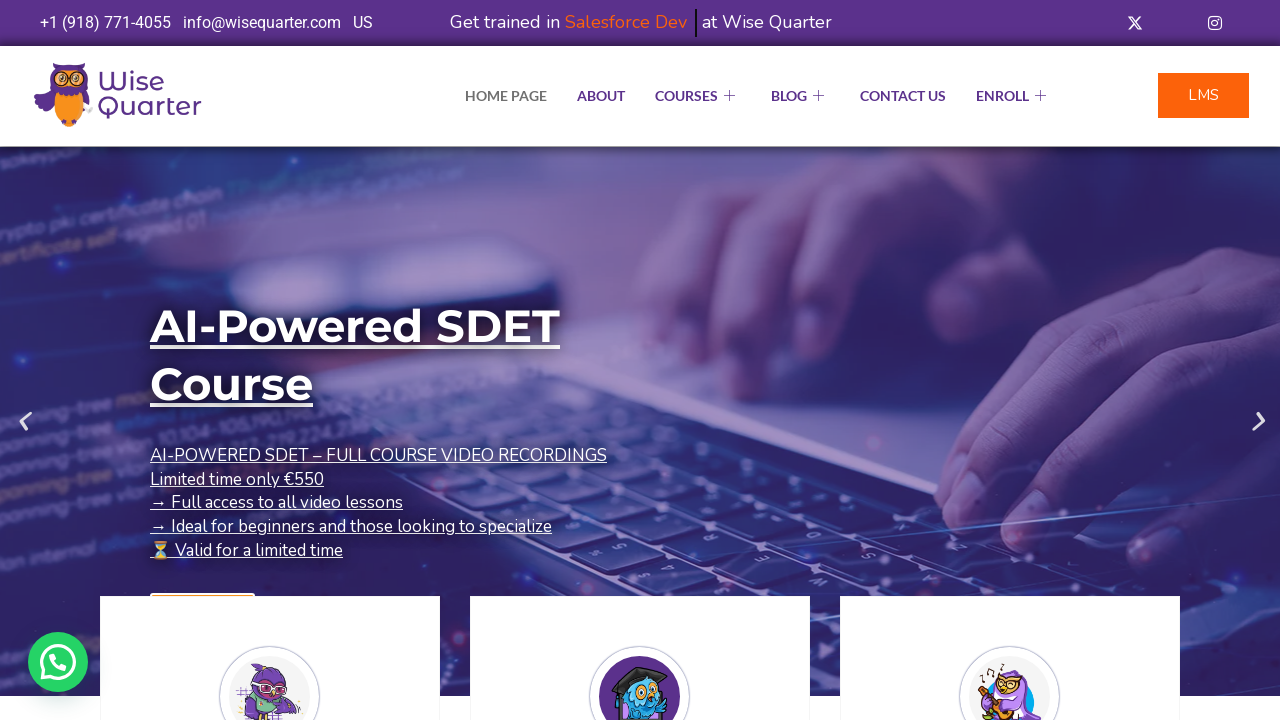

Retrieved page title
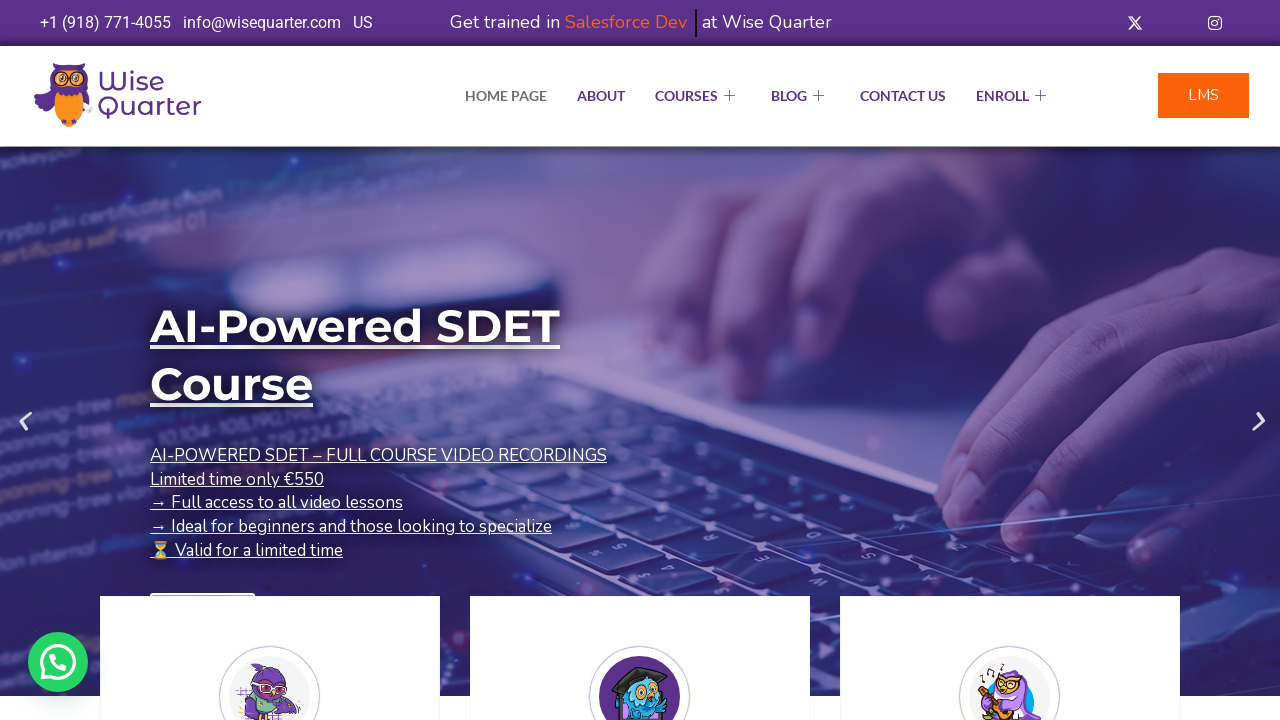

Verified page title contains 'Wise': IT Bootcamp Courses, Online Classes - Wise Quarter Course
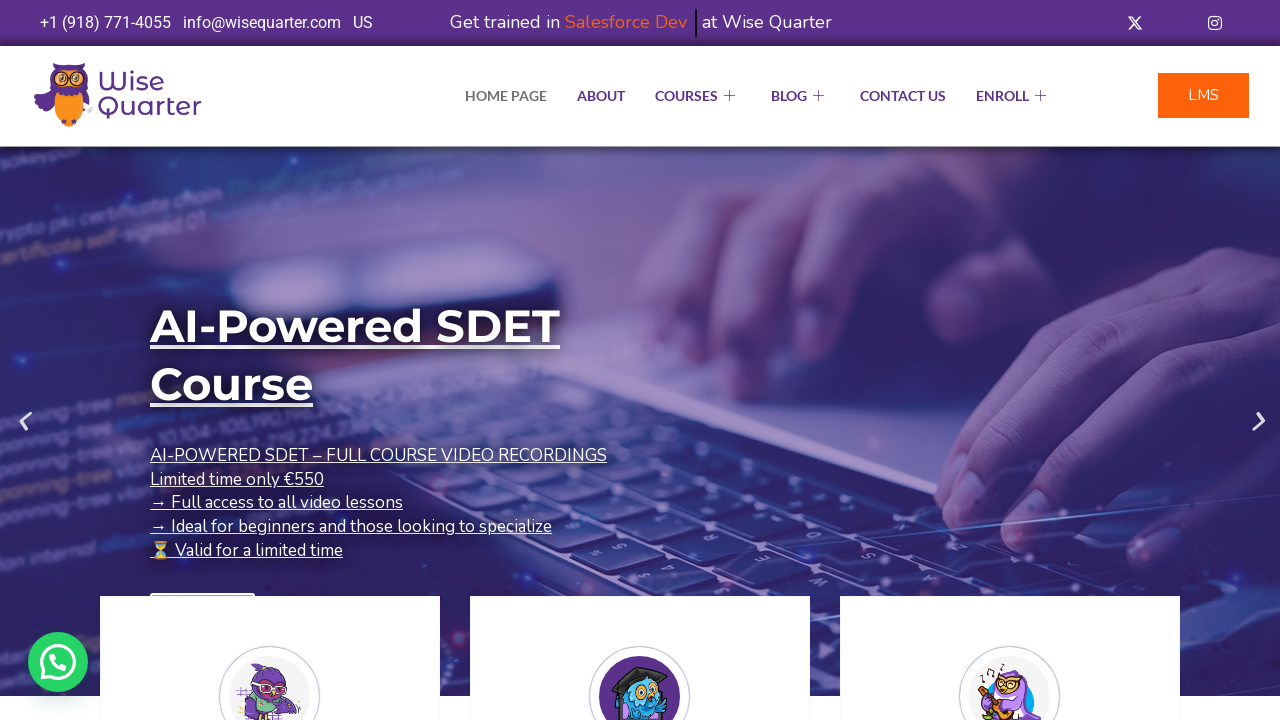

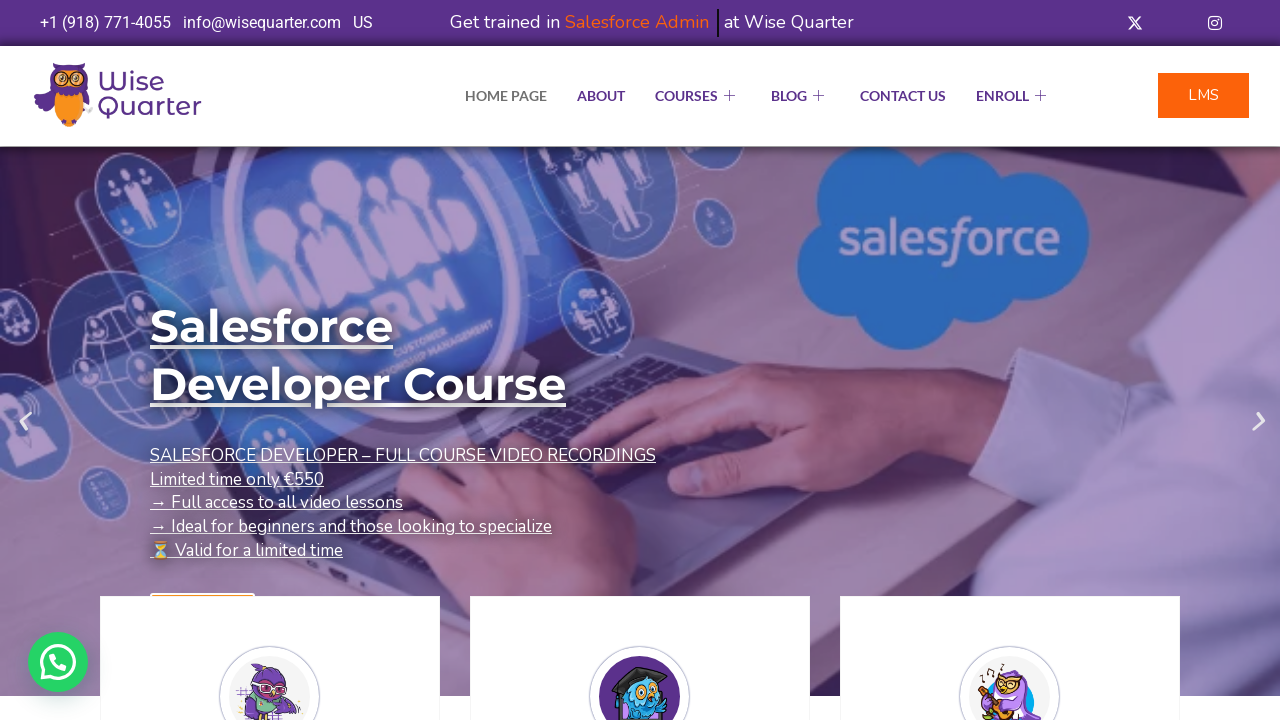